Tests JavaScript alert acceptance by clicking the JS Alert button, accepting the alert, and verifying the success message is displayed

Starting URL: https://the-internet.herokuapp.com/javascript_alerts

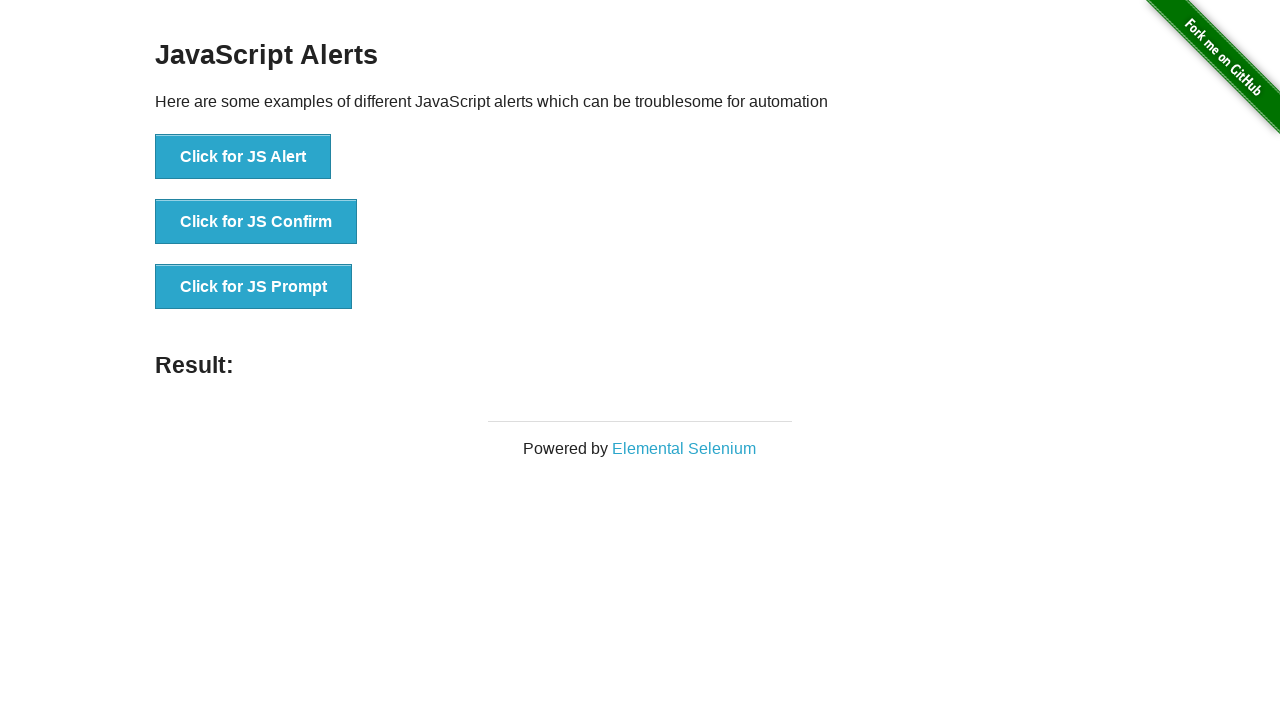

Clicked the JS Alert button at (243, 157) on xpath=//*[text()='Click for JS Alert']
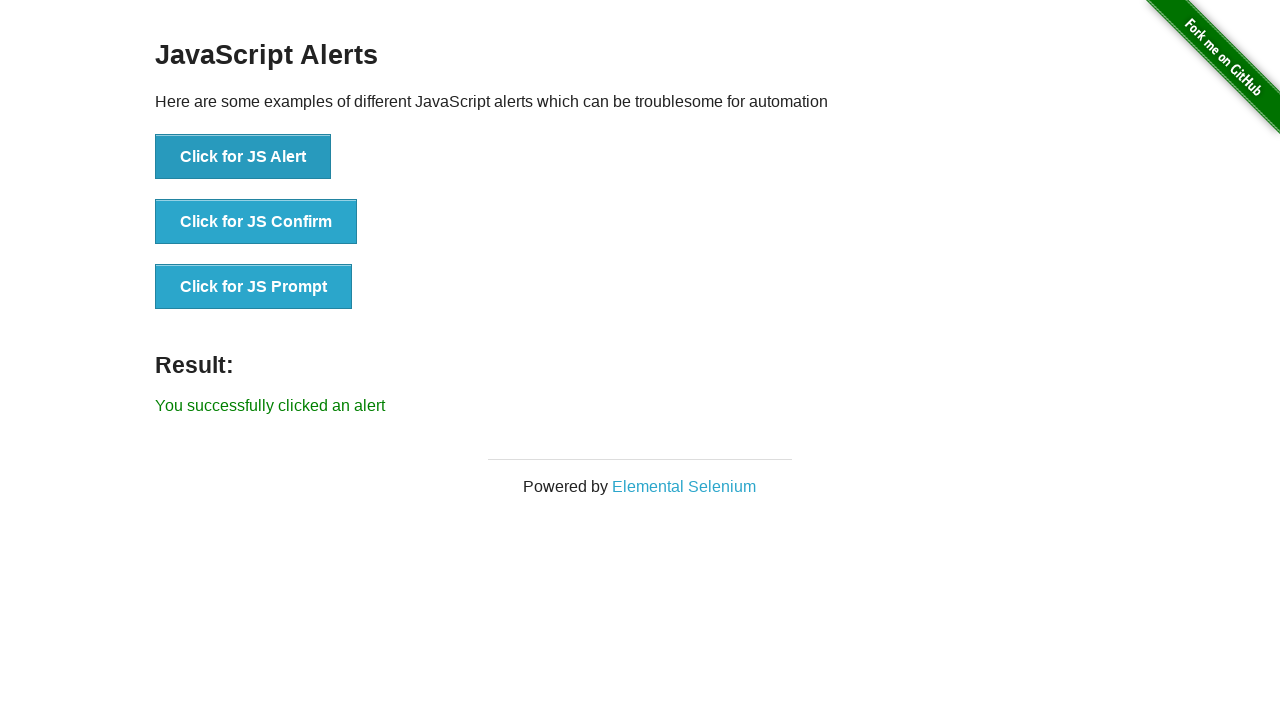

Registered dialog handler to accept alerts
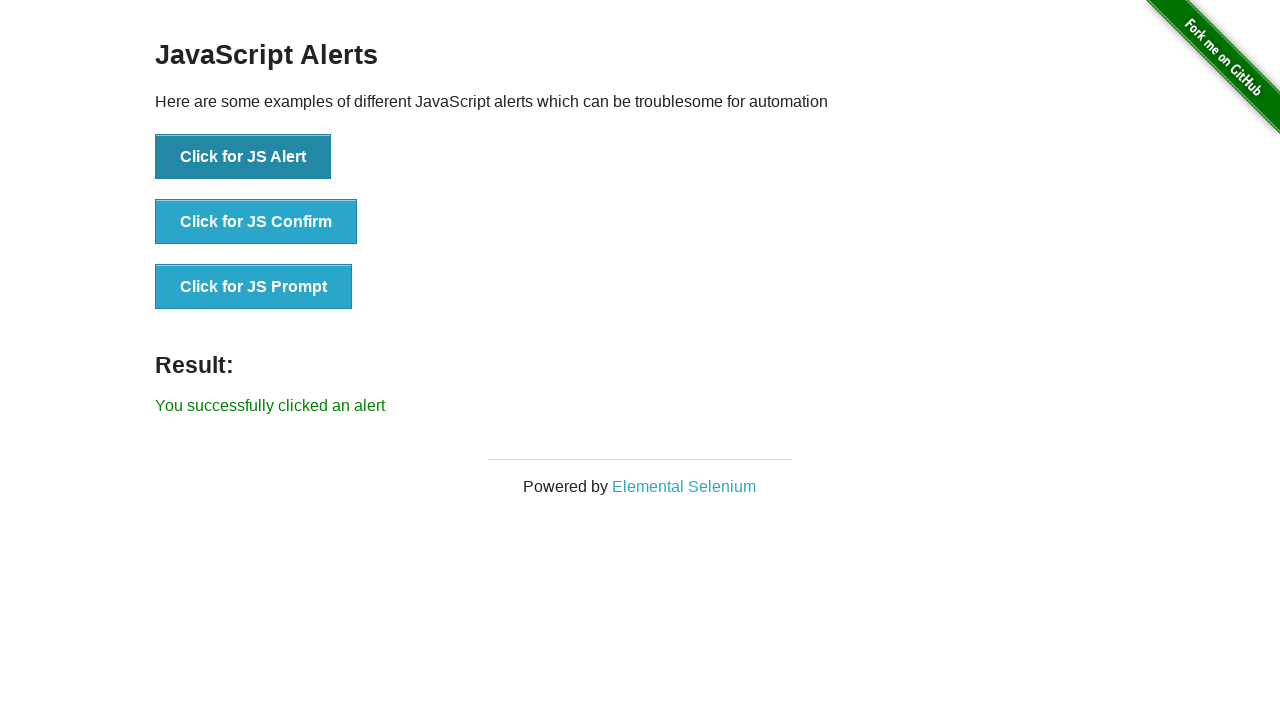

Clicked the JS Alert button again with handler attached at (243, 157) on xpath=//*[text()='Click for JS Alert']
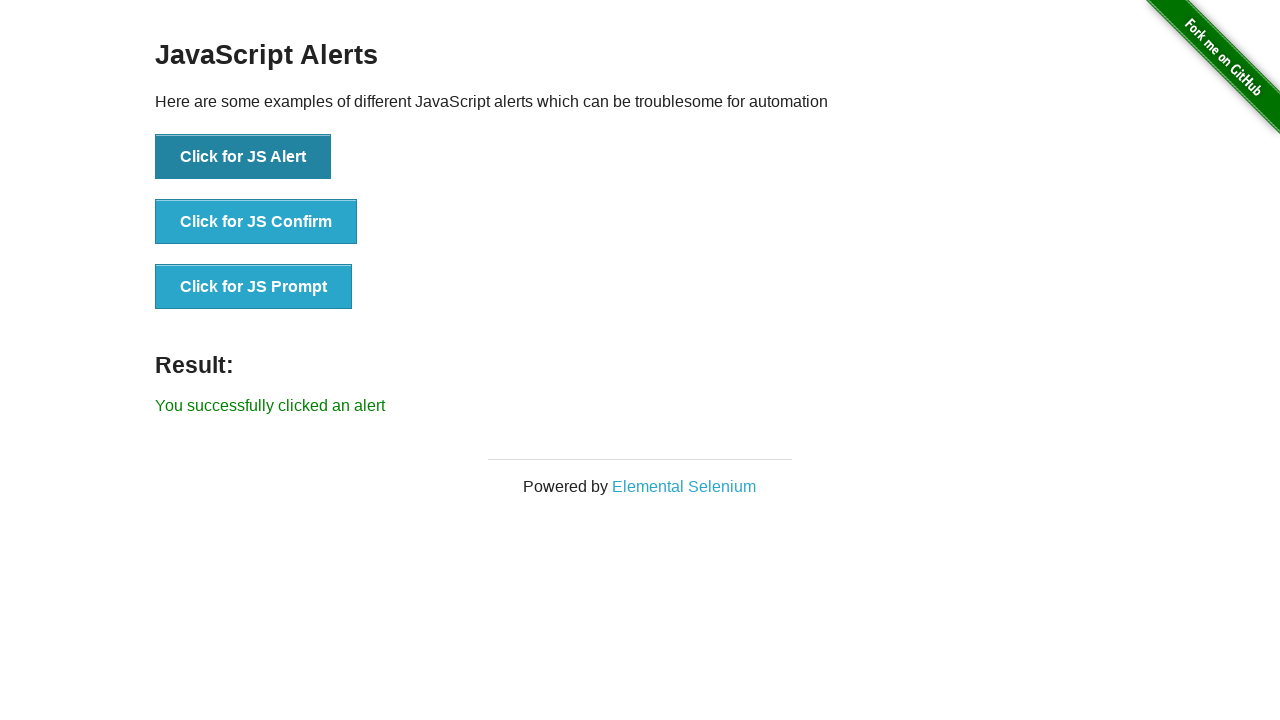

Success message element loaded
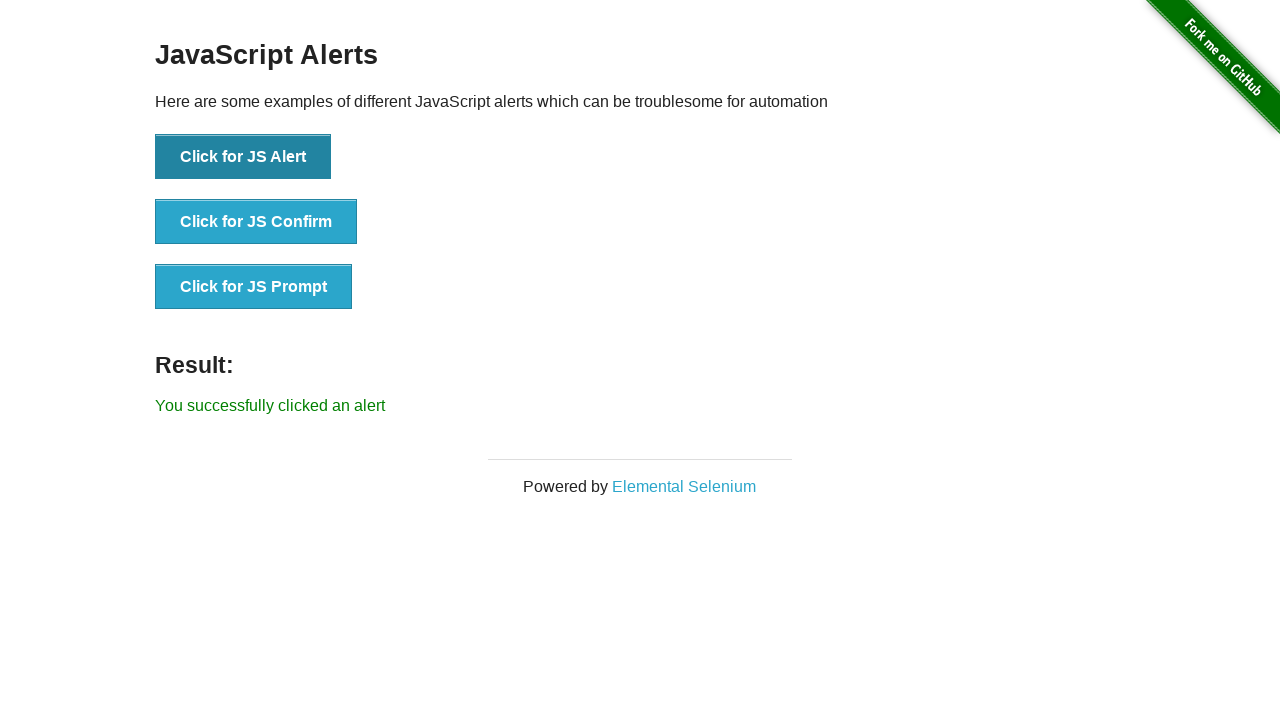

Retrieved success message text
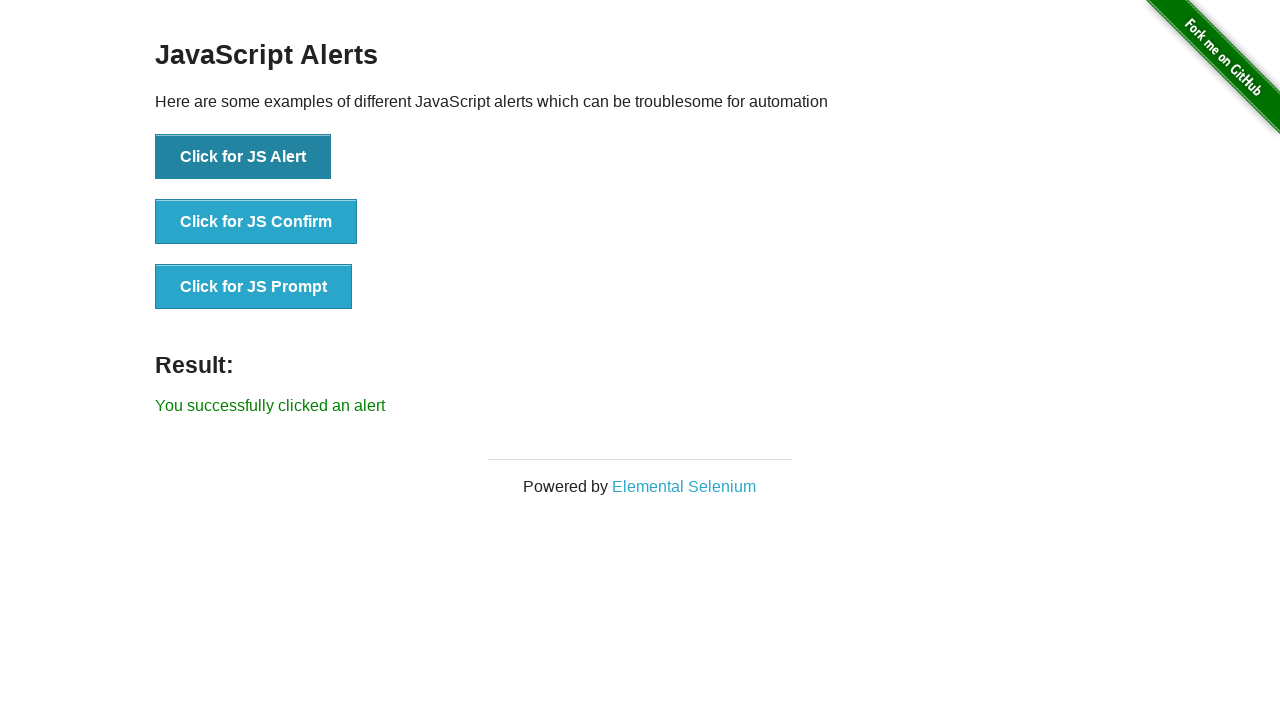

Verified success message matches expected text
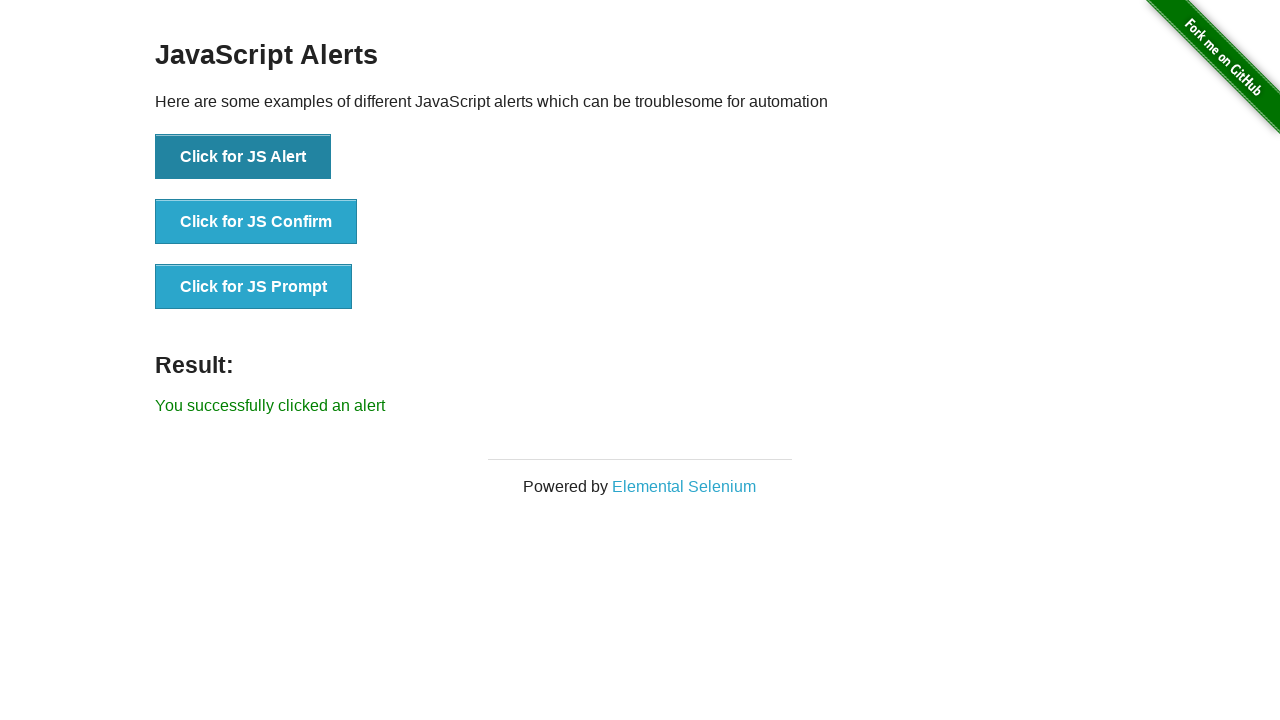

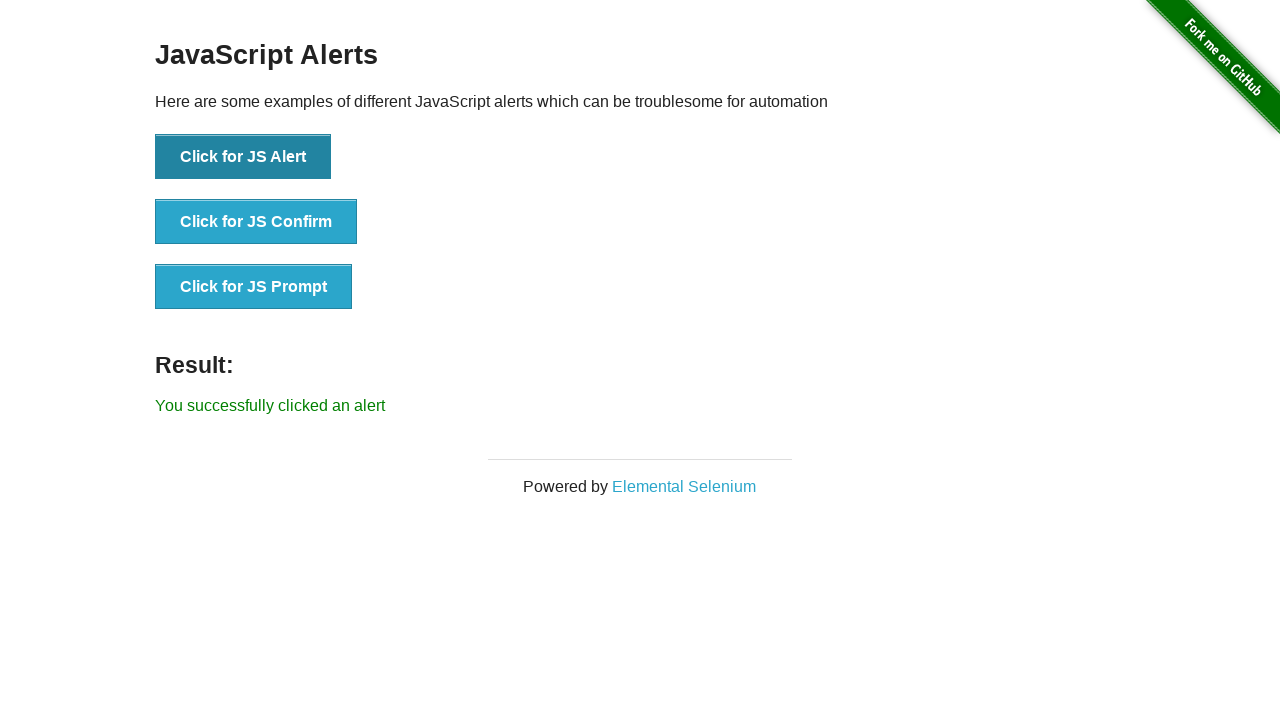